Tests hover interactions by hovering over user figures to reveal hidden content and clicking view profile links

Starting URL: http://the-internet.herokuapp.com/hovers

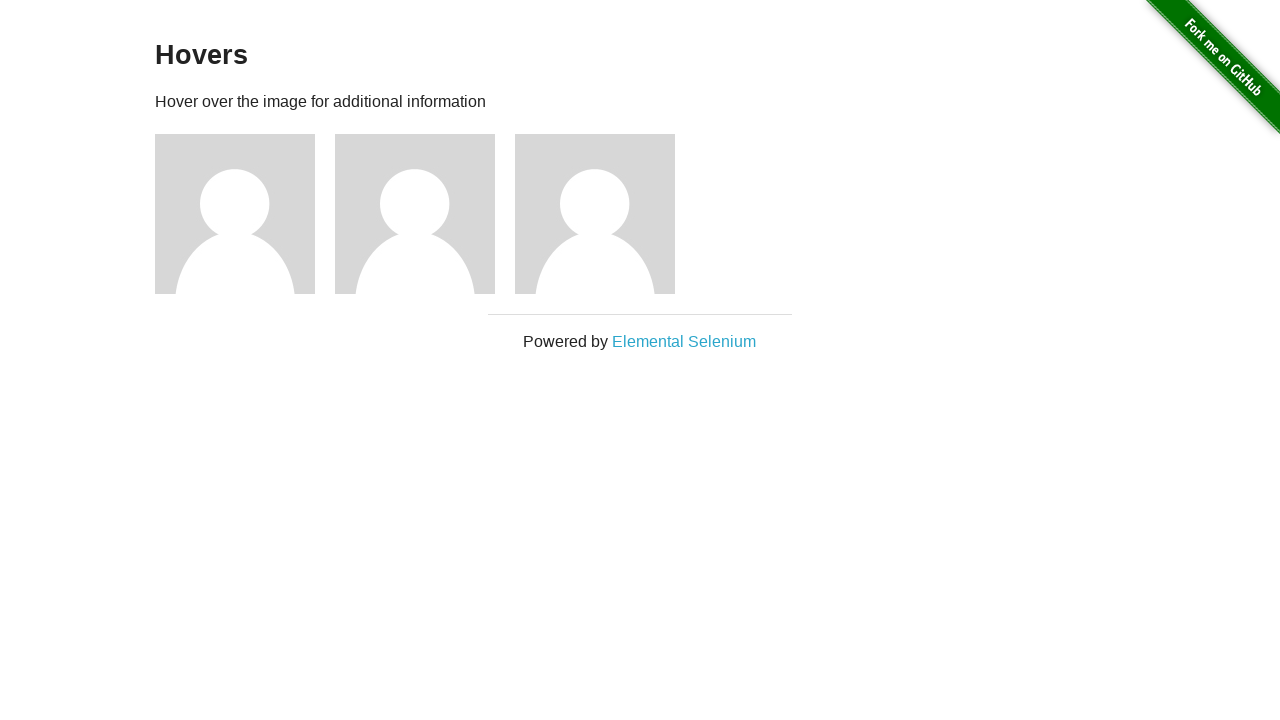

Hovered over first user figure to reveal hidden content at (245, 214) on xpath=//div[@id='content']/div/div[1]
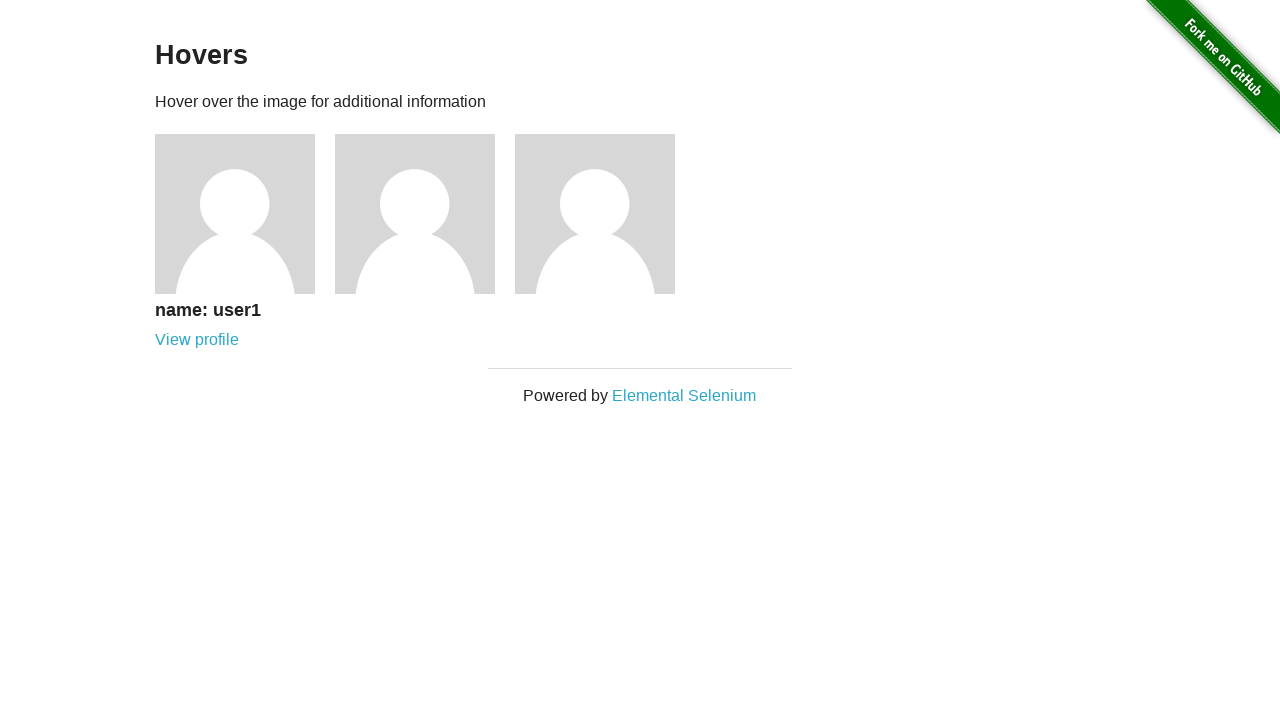

Clicked view profile link for first user at (197, 340) on .figcaption a
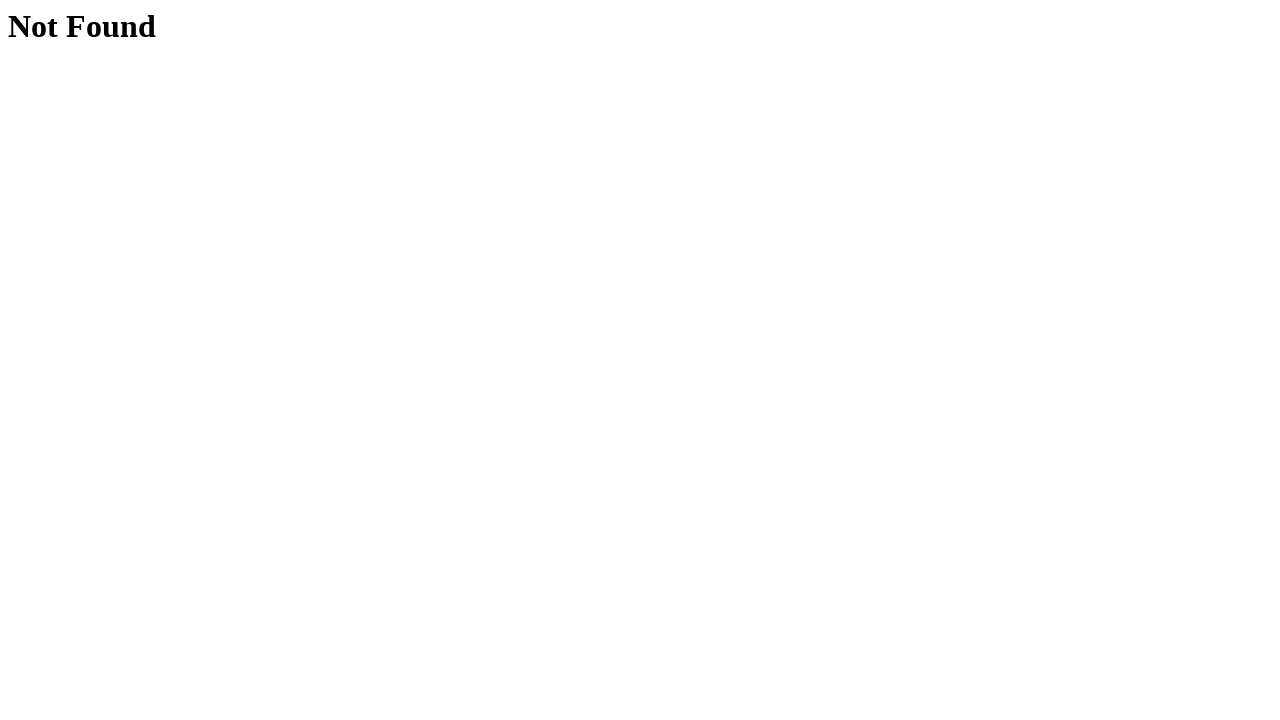

Navigated back from first user's profile
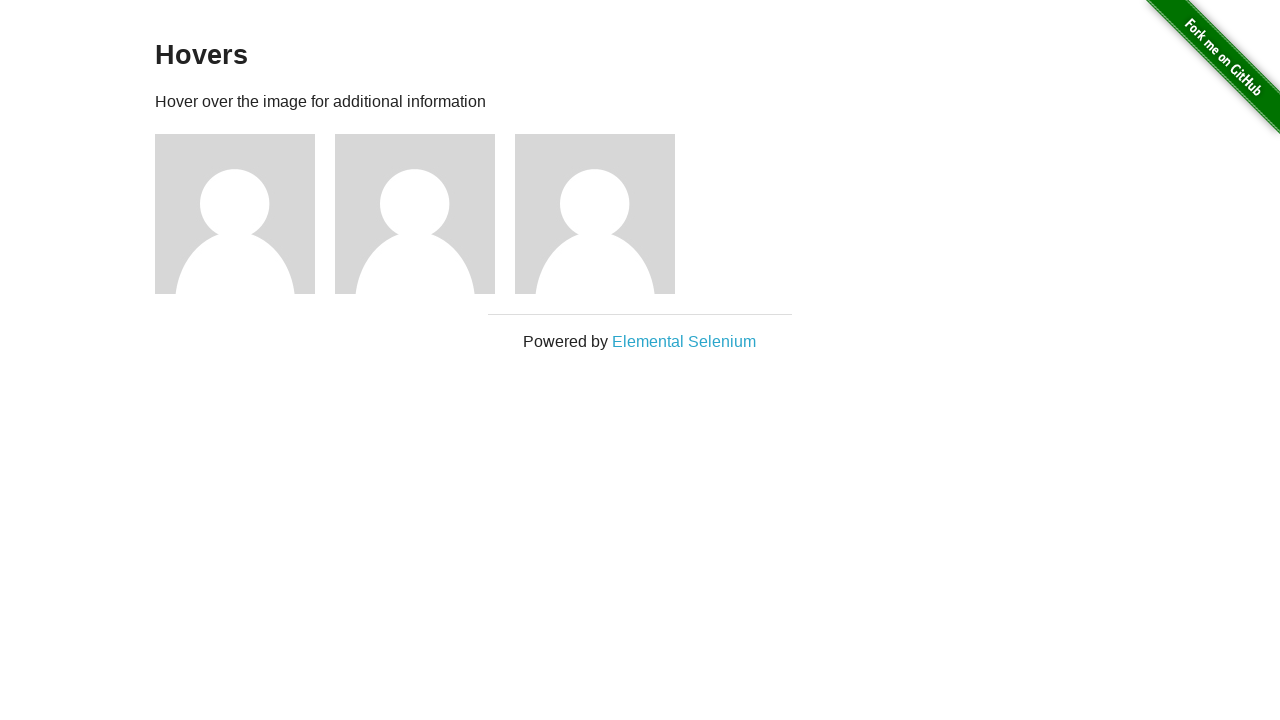

Hovered over second user figure to reveal hidden content at (425, 214) on xpath=//div[@id='content']/div/div[2]
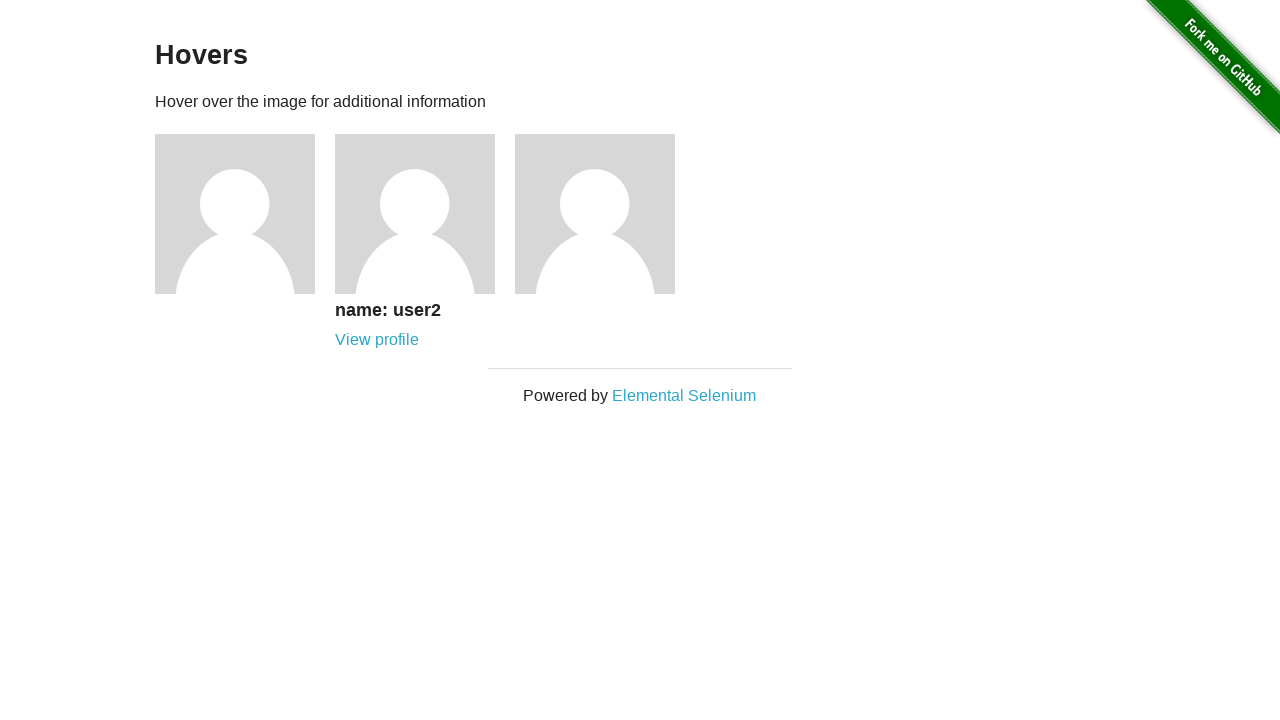

Clicked view profile link for second user at (377, 340) on xpath=//div[@id='content']/div/div[2]/div/a
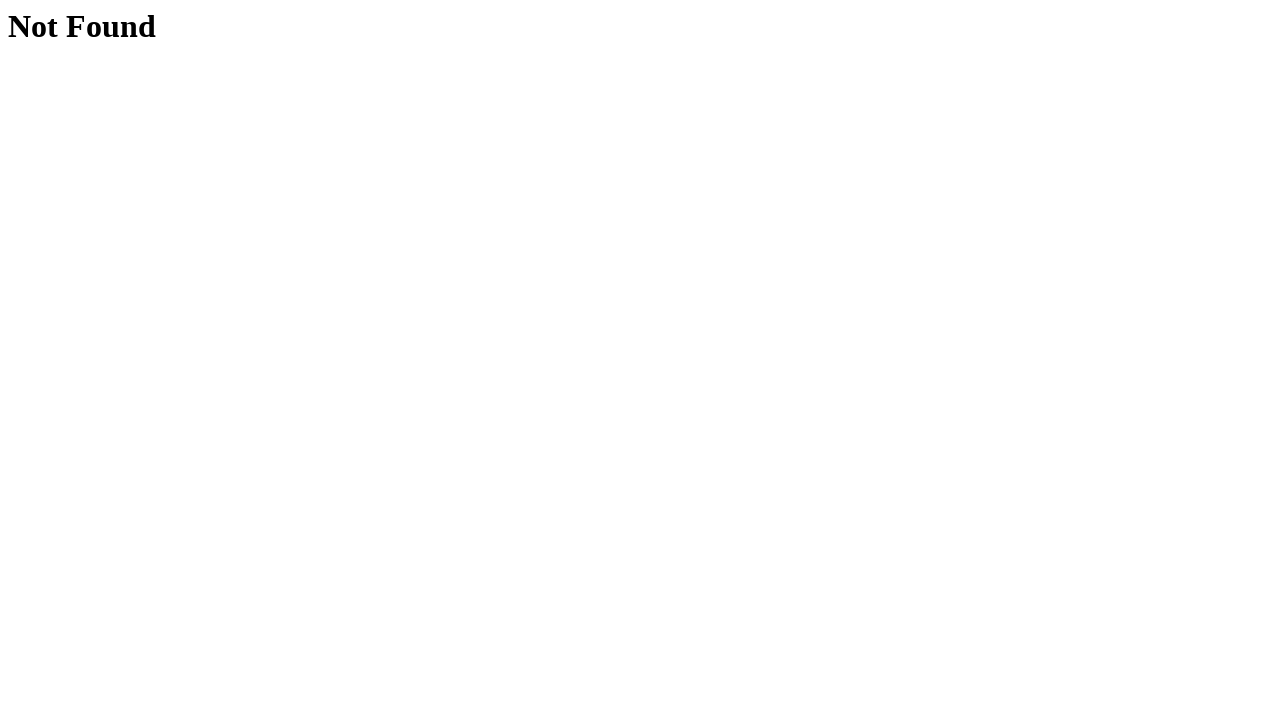

Navigated back from second user's profile
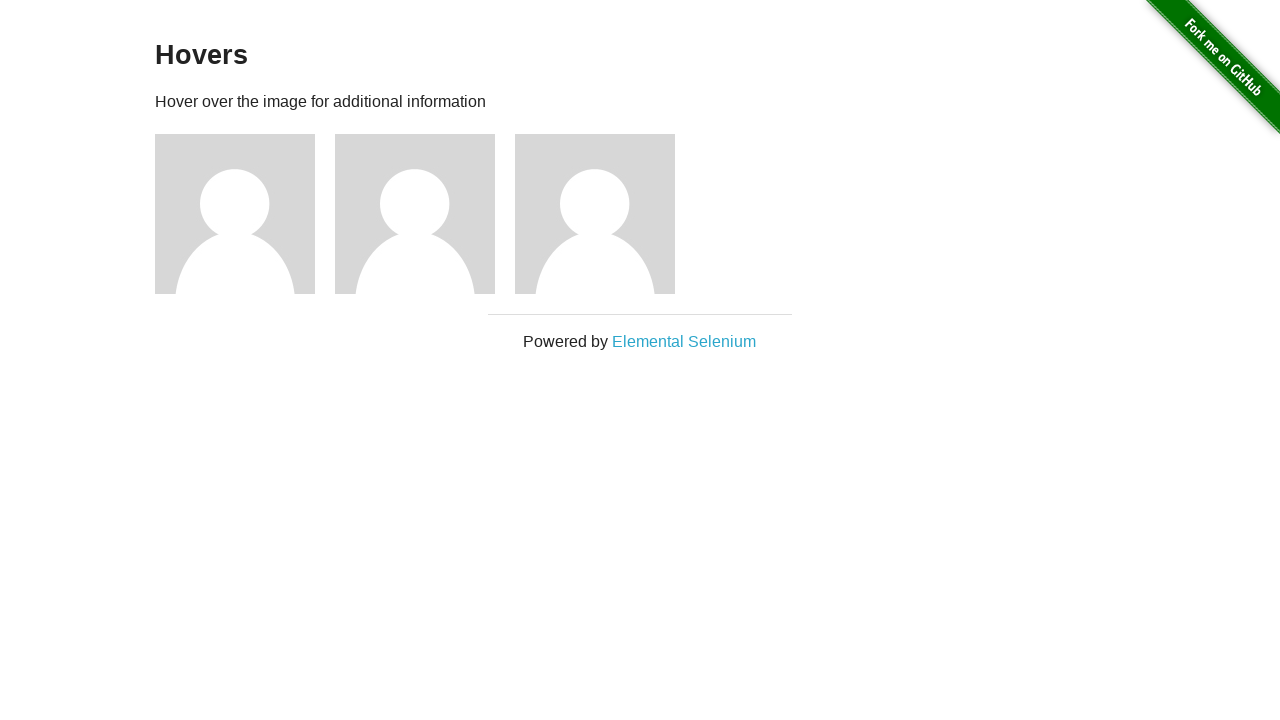

Hovered over third user figure to reveal hidden content at (605, 214) on xpath=//div[@id='content']/div/div[3]
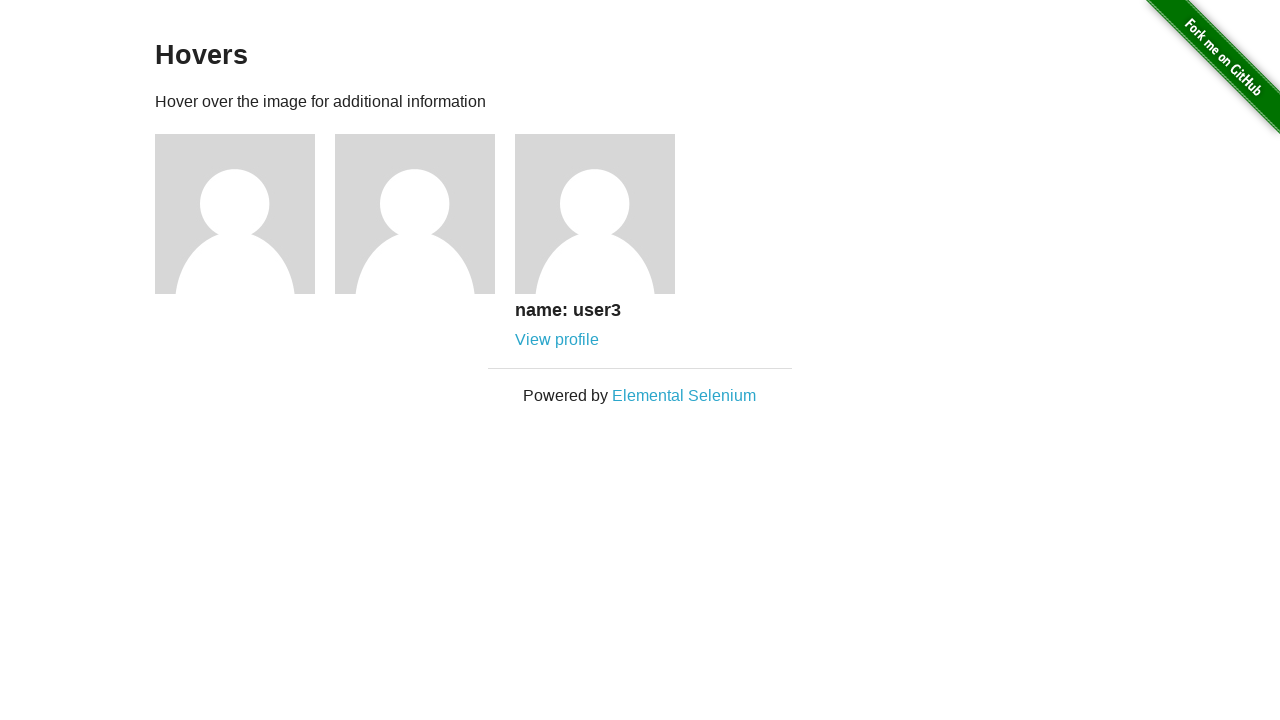

Clicked view profile link for third user at (557, 340) on xpath=//div[@id='content']/div/div[3]/div/a
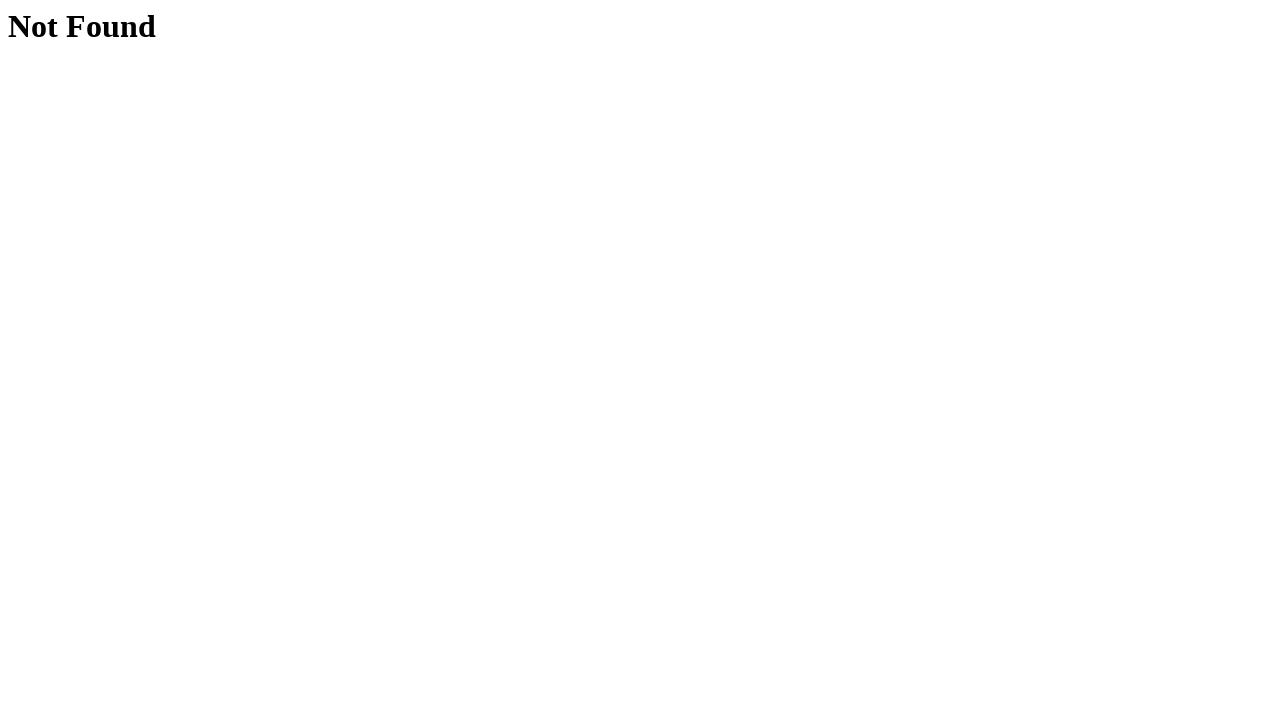

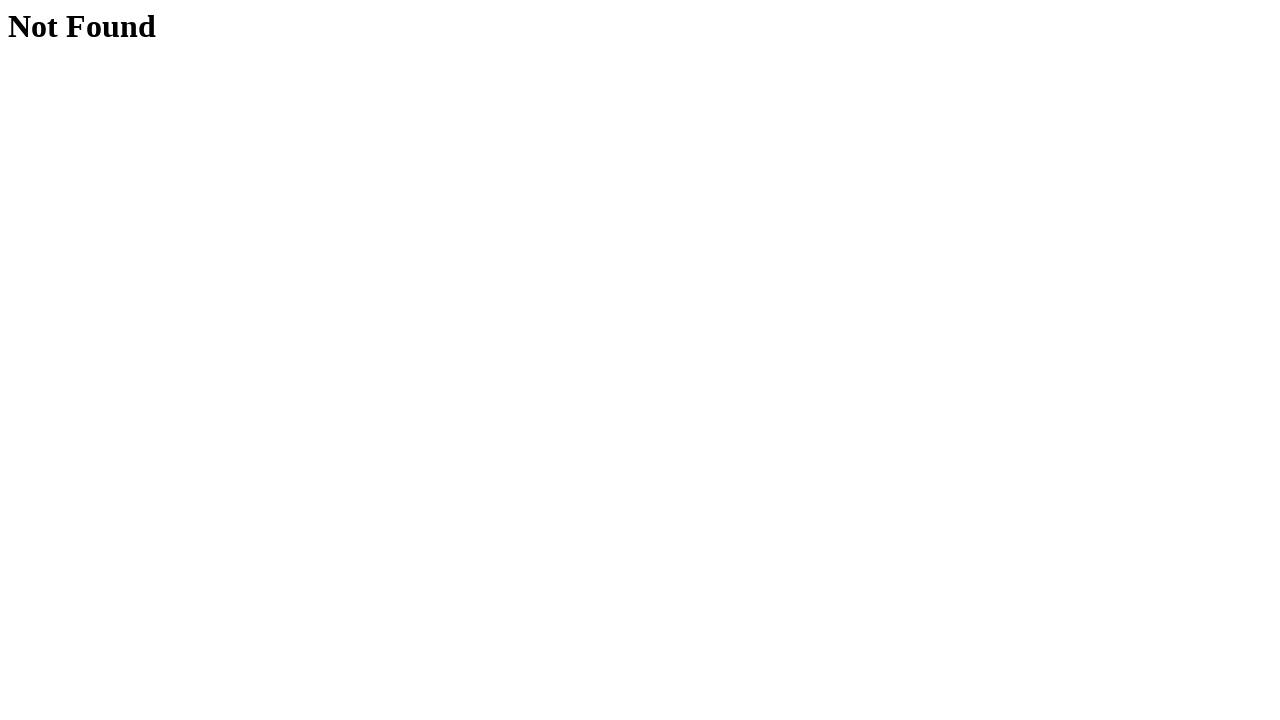